Tests jQuery dropdown by iterating through all available options in the country dropdown

Starting URL: https://www.lambdatest.com/selenium-playground/jquery-dropdown-search-demo

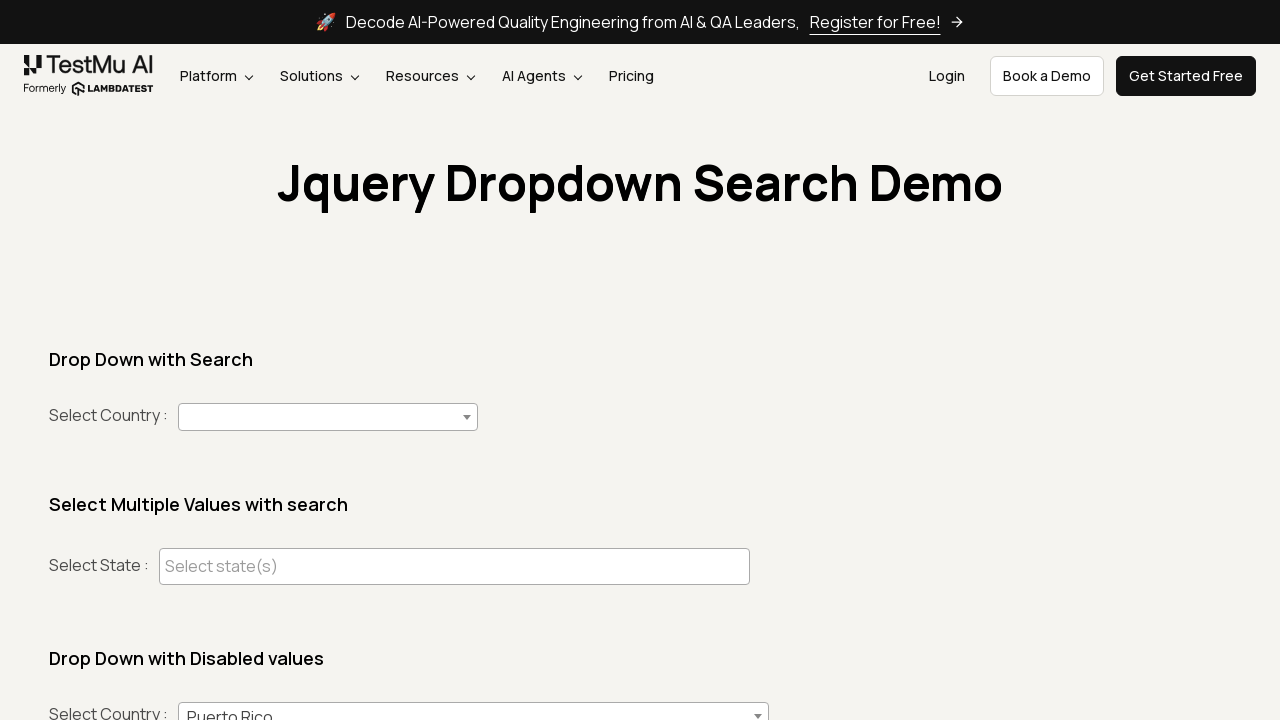

Clicked on country dropdown to open it at (328, 417) on (//span[@class='selection'])[1]
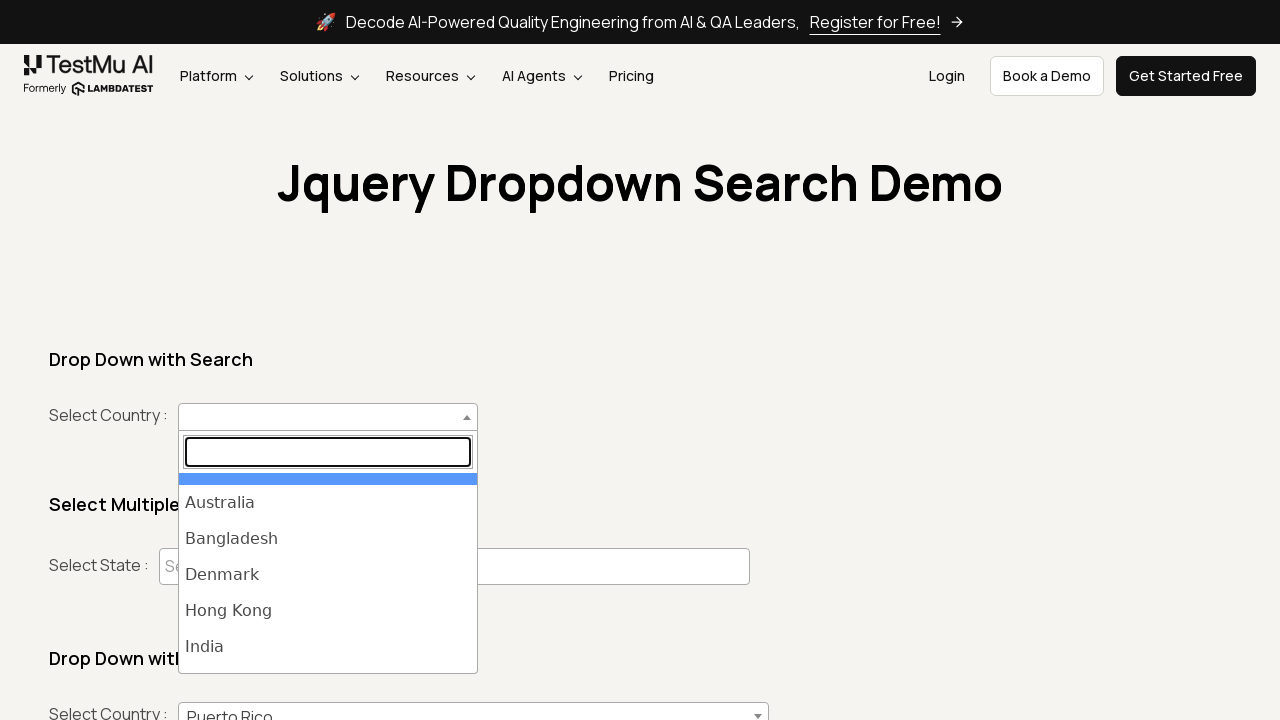

Retrieved all available country options from dropdown
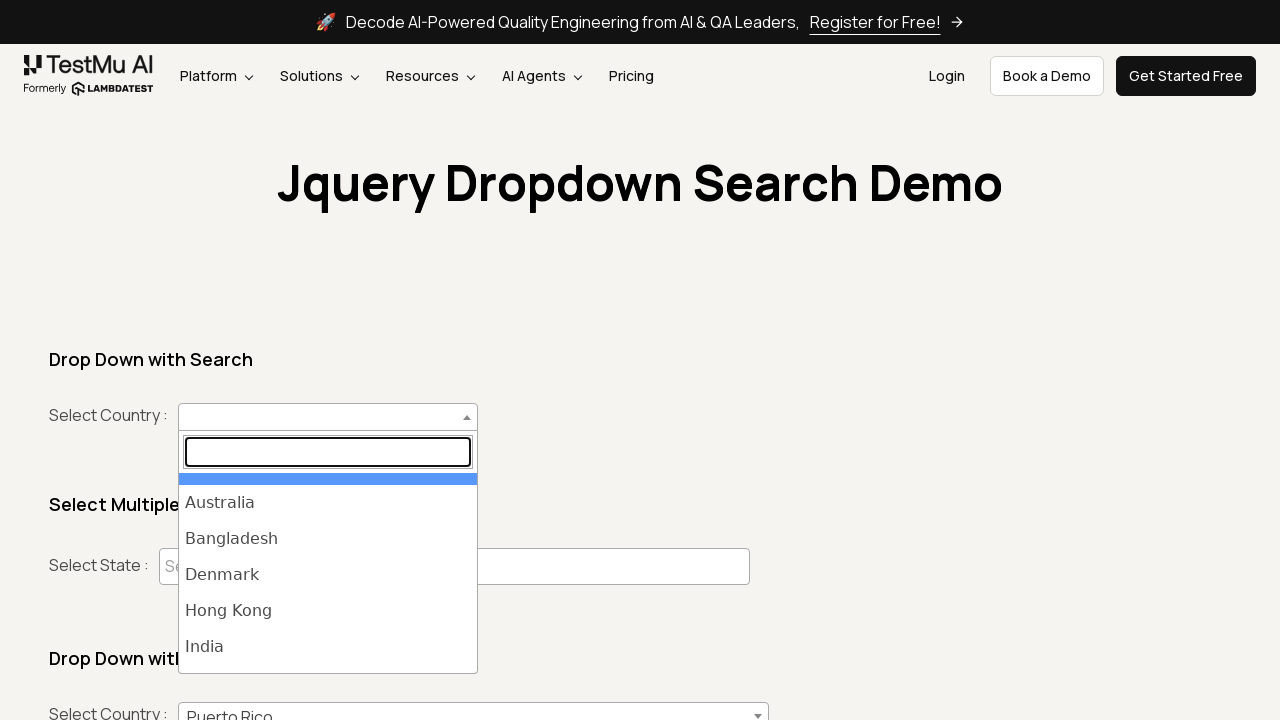

Selected country option: Australia at (328, 503) on internal:role=treeitem[name=" Australia"i]
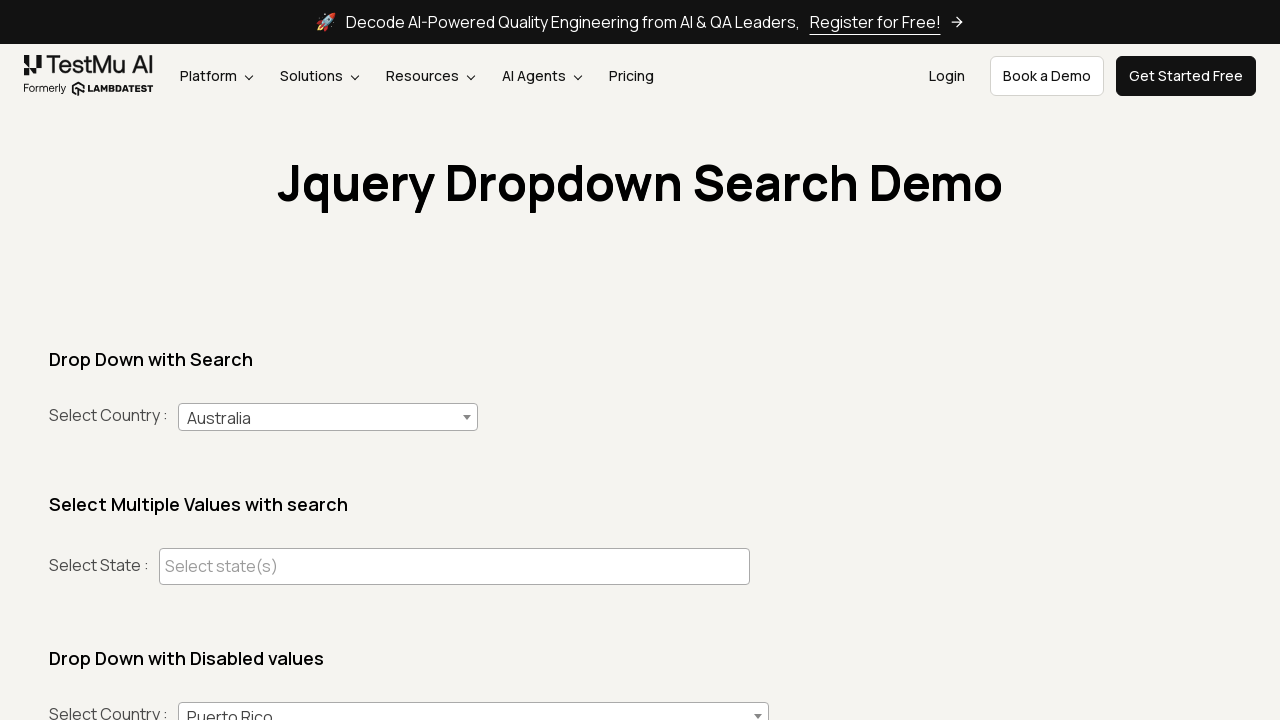

Reopened country dropdown for next selection at (328, 417) on (//span[@class='selection'])[1]
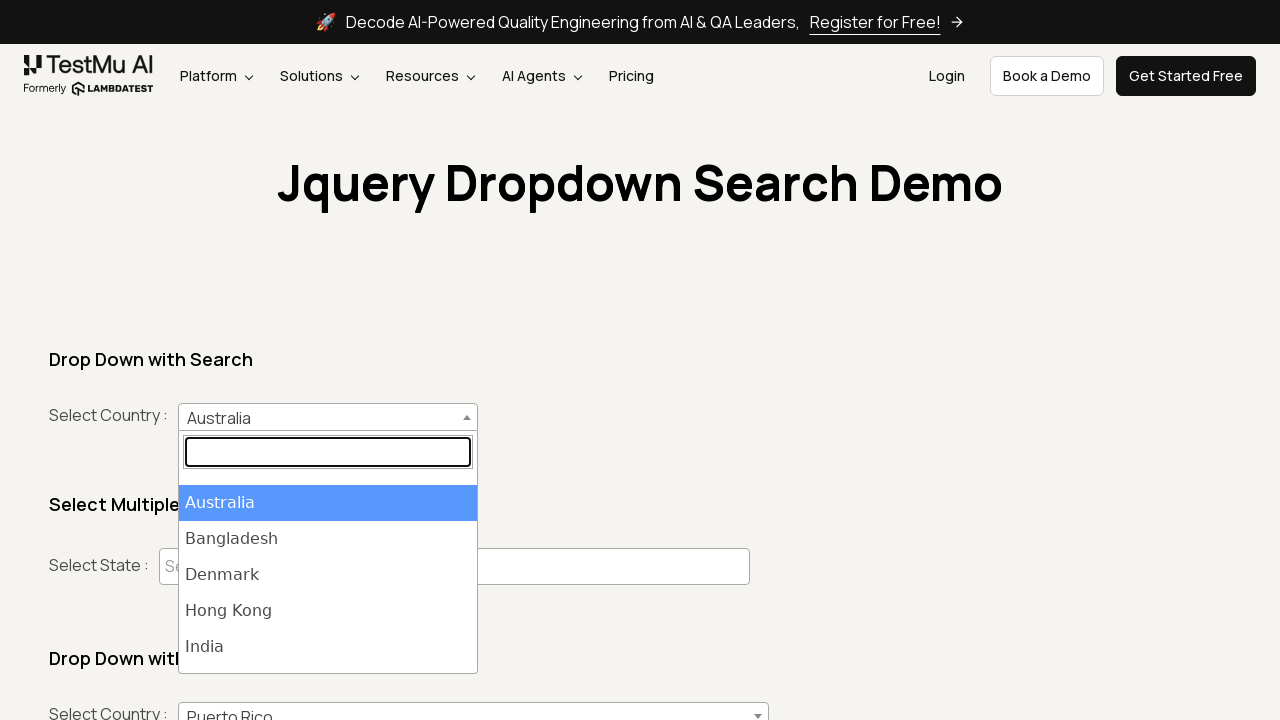

Selected country option: Bangladesh at (328, 539) on internal:role=treeitem[name=" Bangladesh"i]
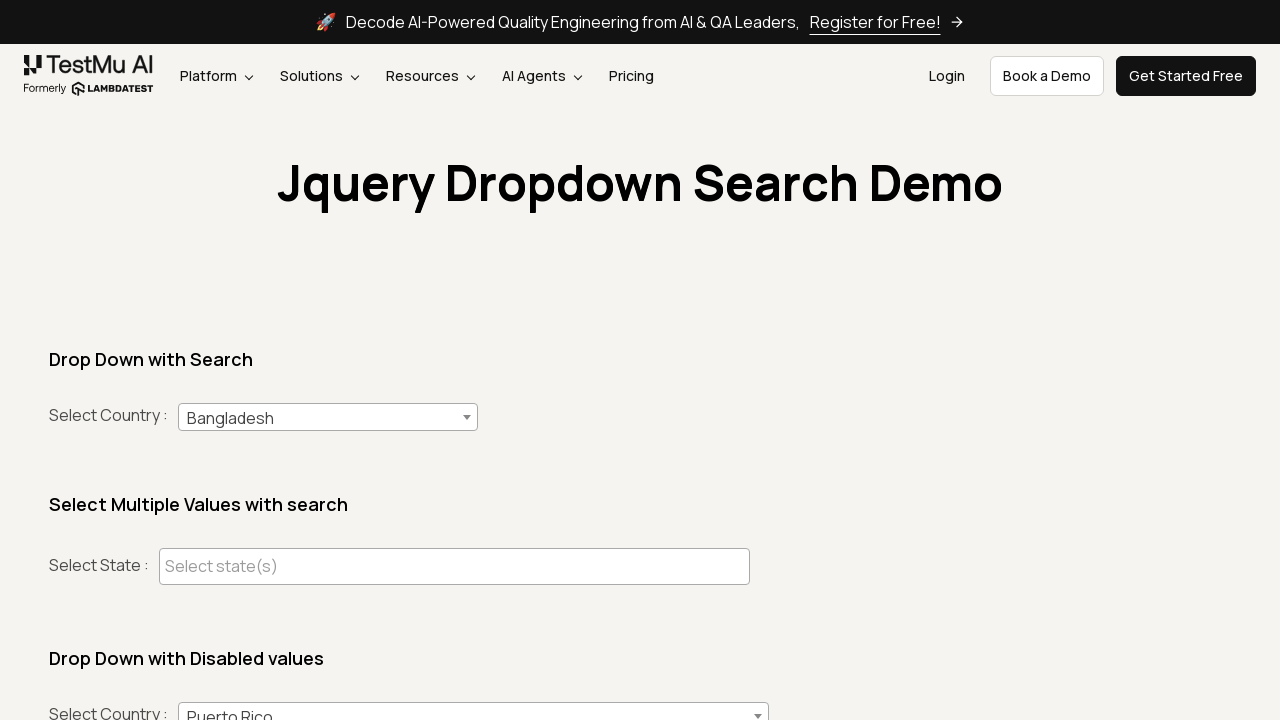

Reopened country dropdown for next selection at (328, 417) on (//span[@class='selection'])[1]
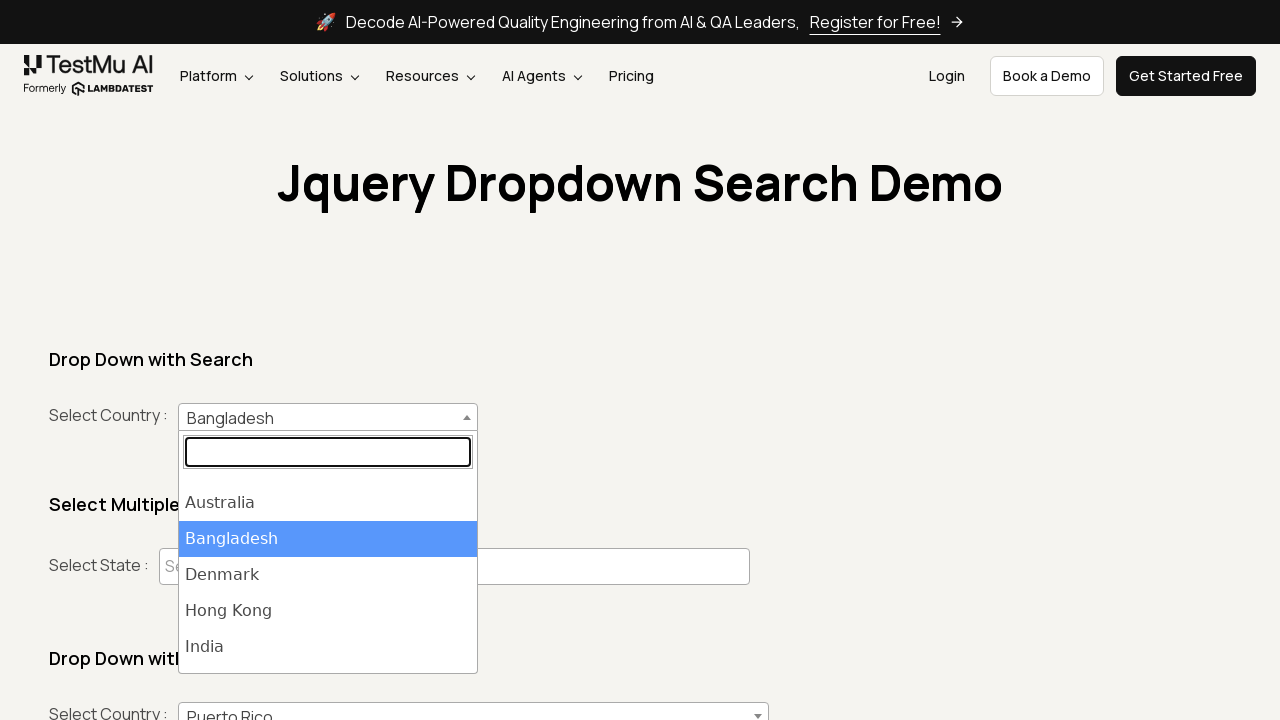

Selected country option: Denmark at (328, 575) on internal:role=treeitem[name=" Denmark"i]
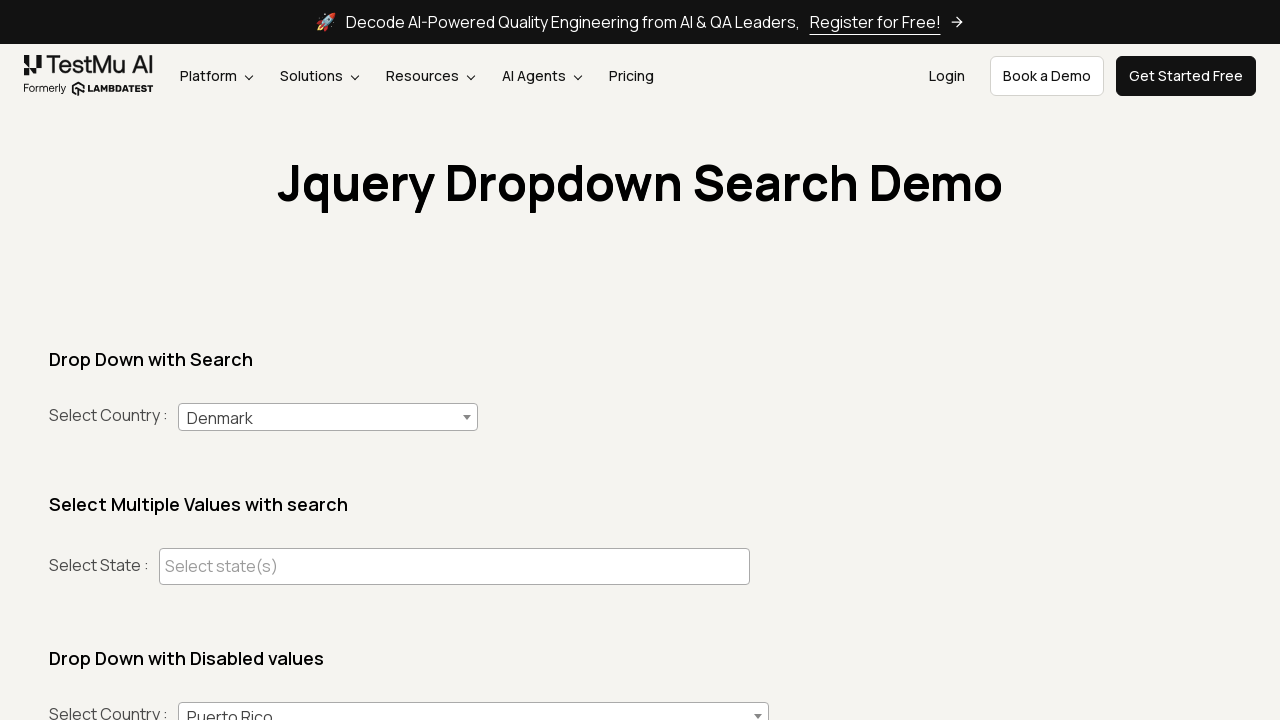

Reopened country dropdown for next selection at (328, 417) on (//span[@class='selection'])[1]
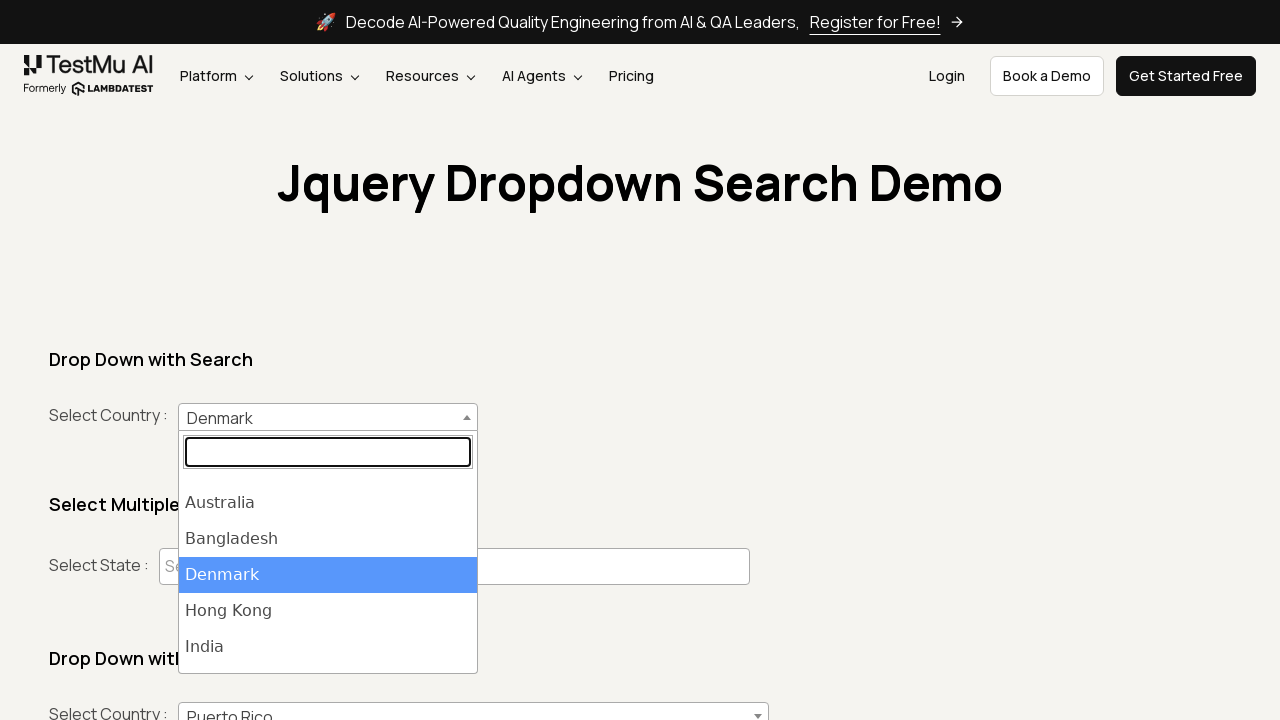

Selected country option: Hong Kong at (328, 611) on internal:role=treeitem[name=" Hong Kong"i]
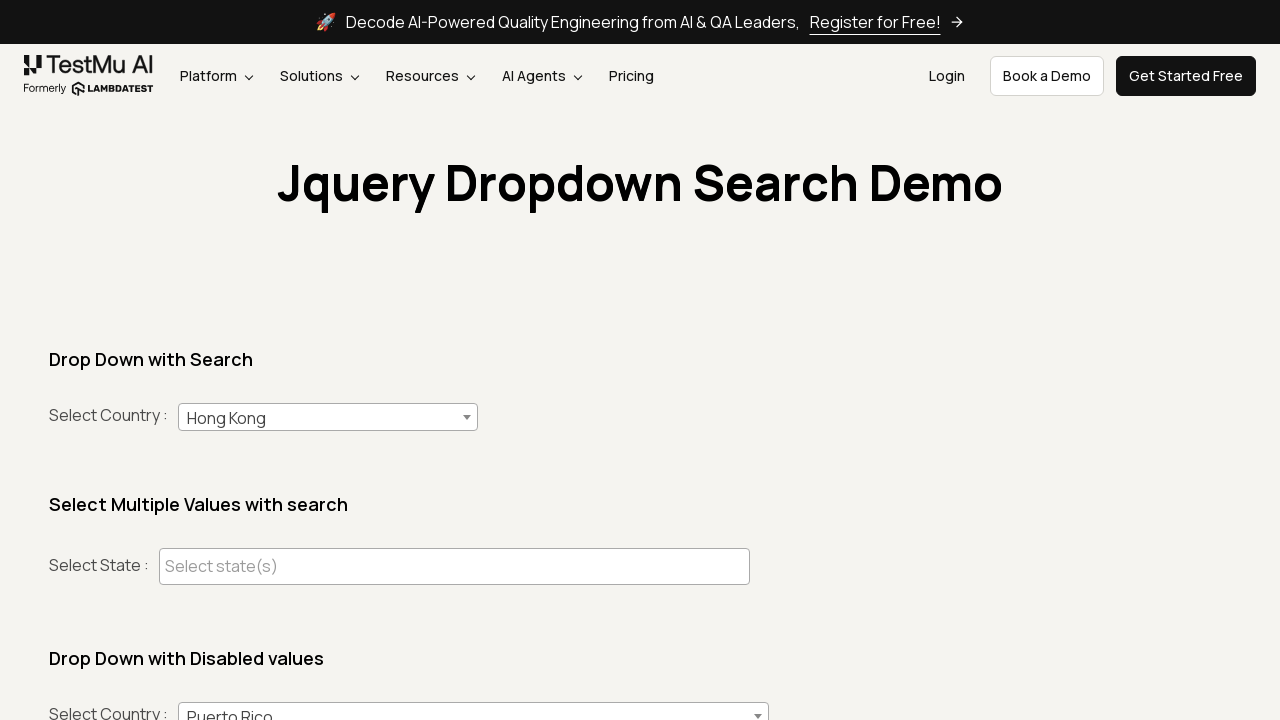

Reopened country dropdown for next selection at (328, 417) on (//span[@class='selection'])[1]
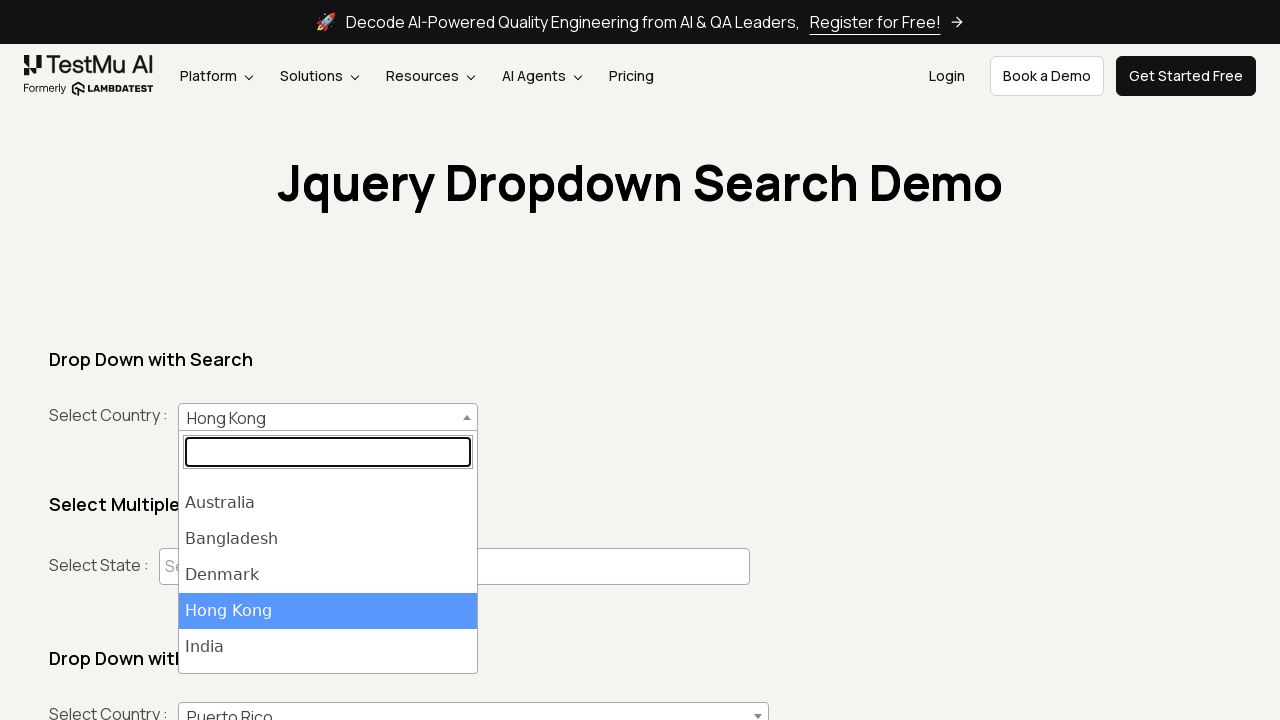

Selected country option: India at (328, 647) on internal:role=treeitem[name=" India"i]
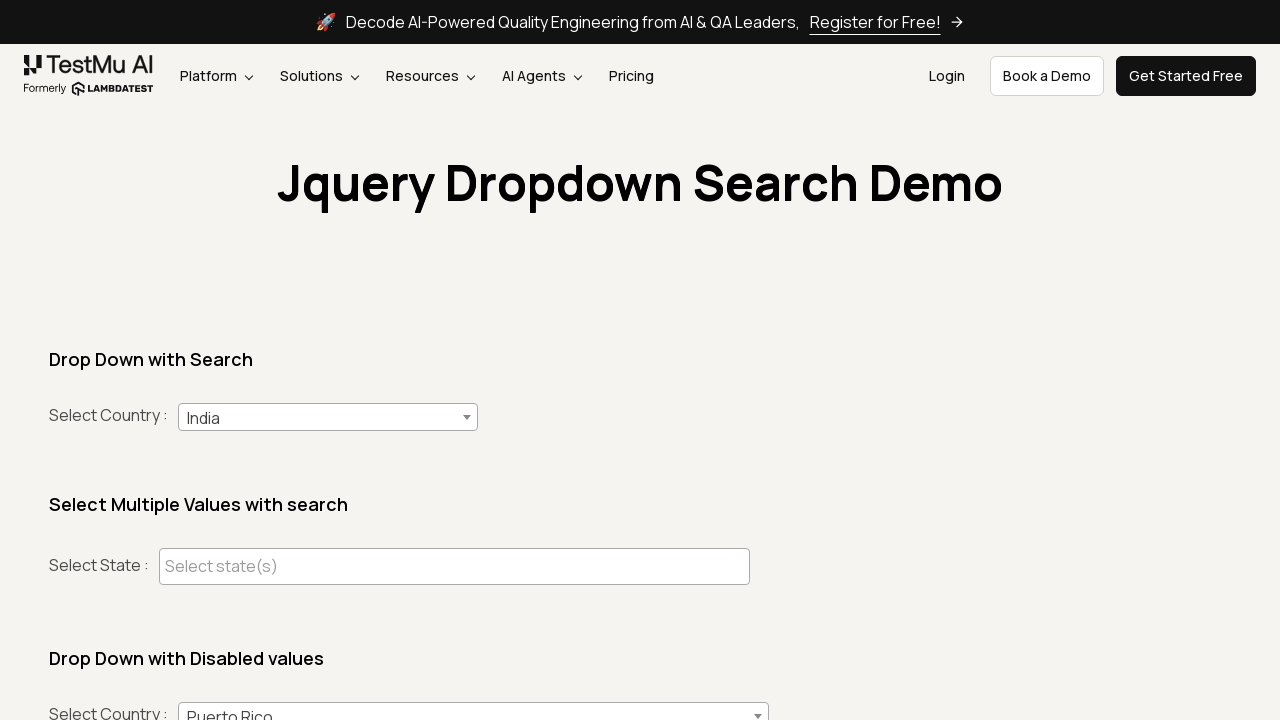

Reopened country dropdown for next selection at (328, 417) on (//span[@class='selection'])[1]
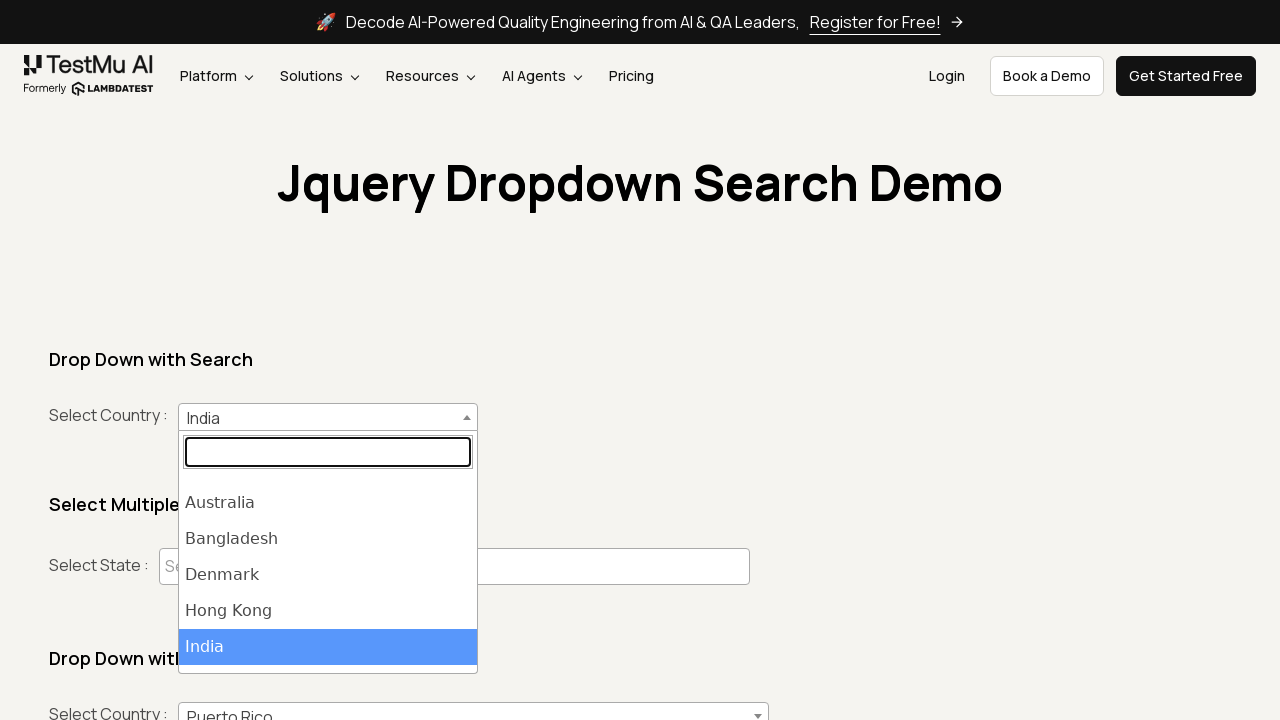

Selected country option: Japan at (328, 655) on internal:role=treeitem[name=" Japan"i]
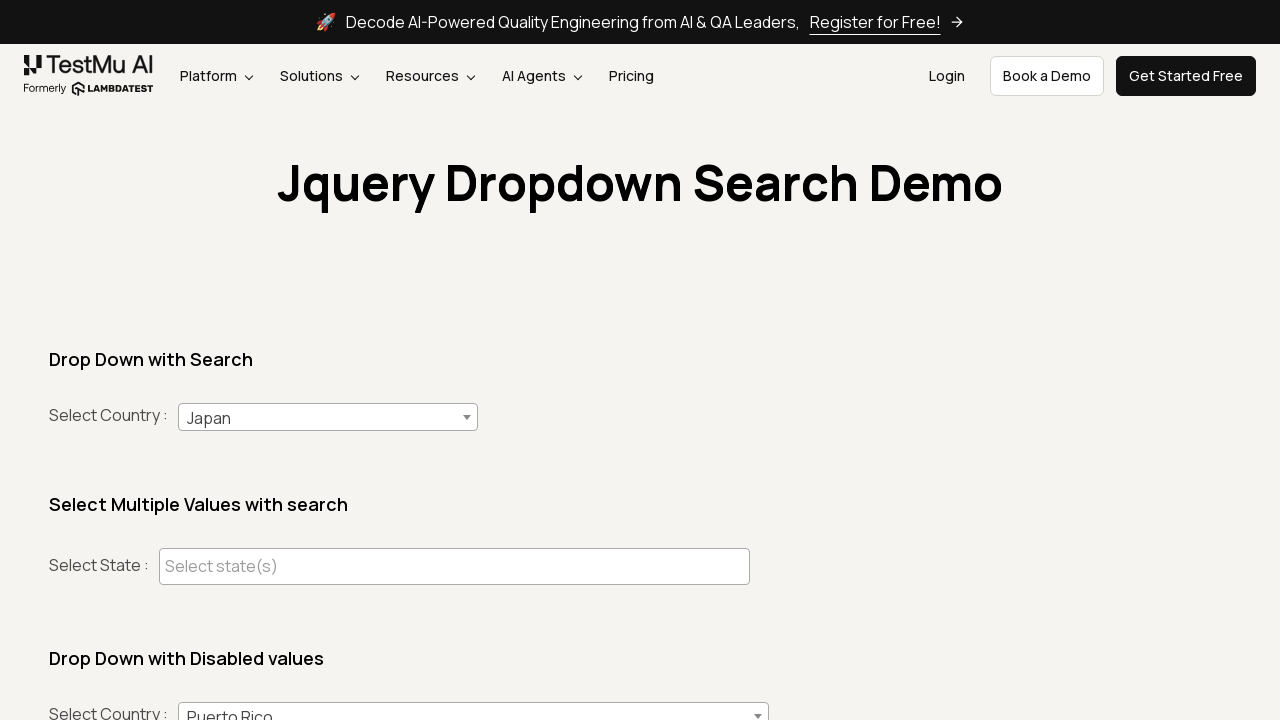

Reopened country dropdown for next selection at (328, 417) on (//span[@class='selection'])[1]
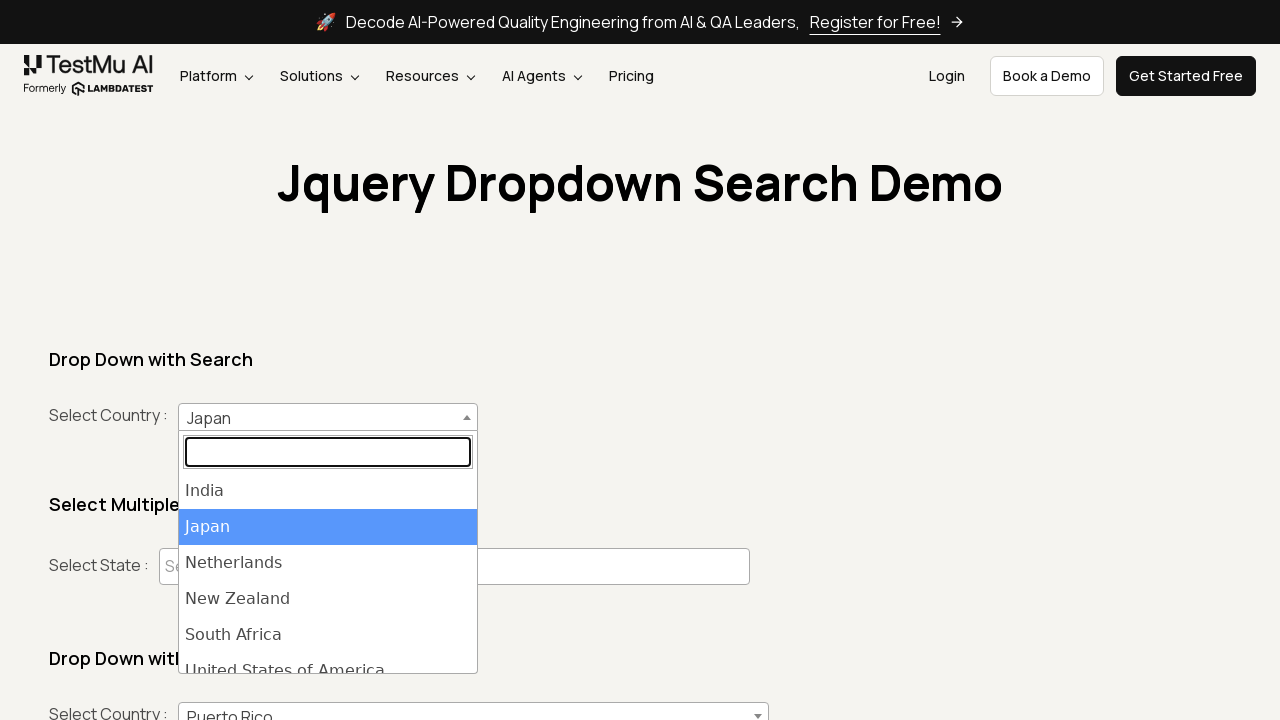

Selected country option: Netherlands at (328, 563) on internal:role=treeitem[name=" Netherlands"i]
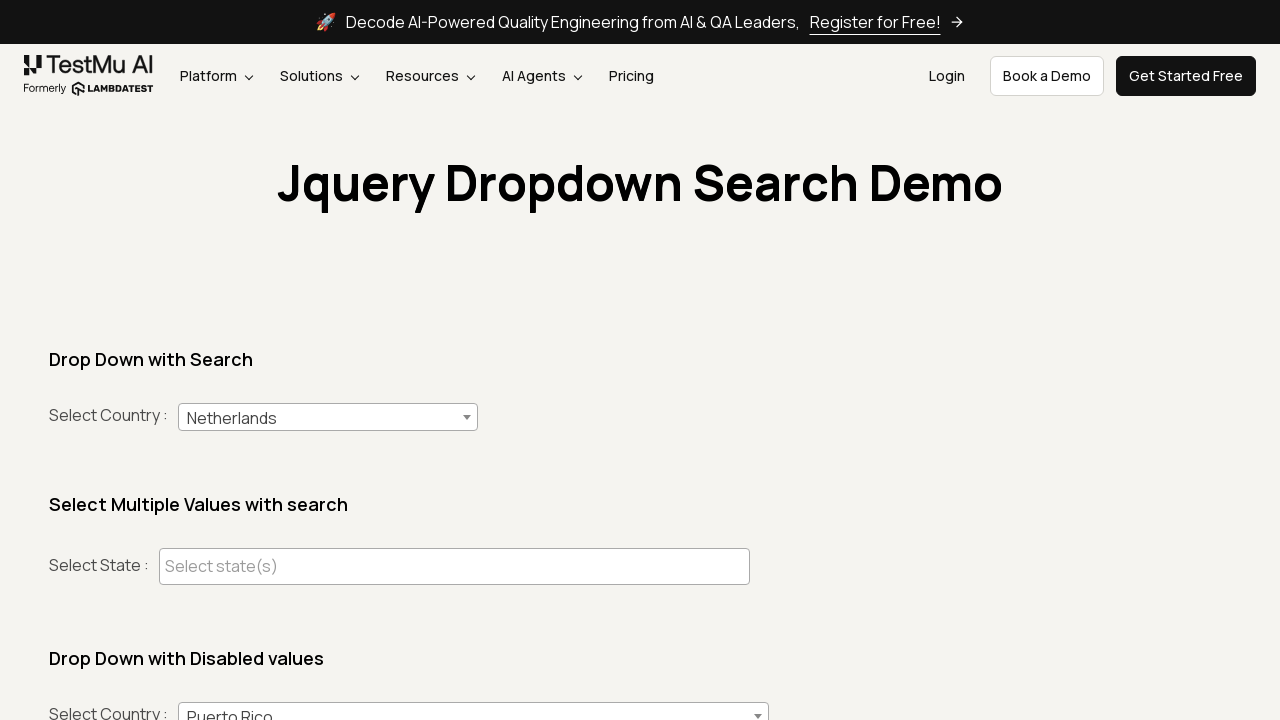

Reopened country dropdown for next selection at (328, 417) on (//span[@class='selection'])[1]
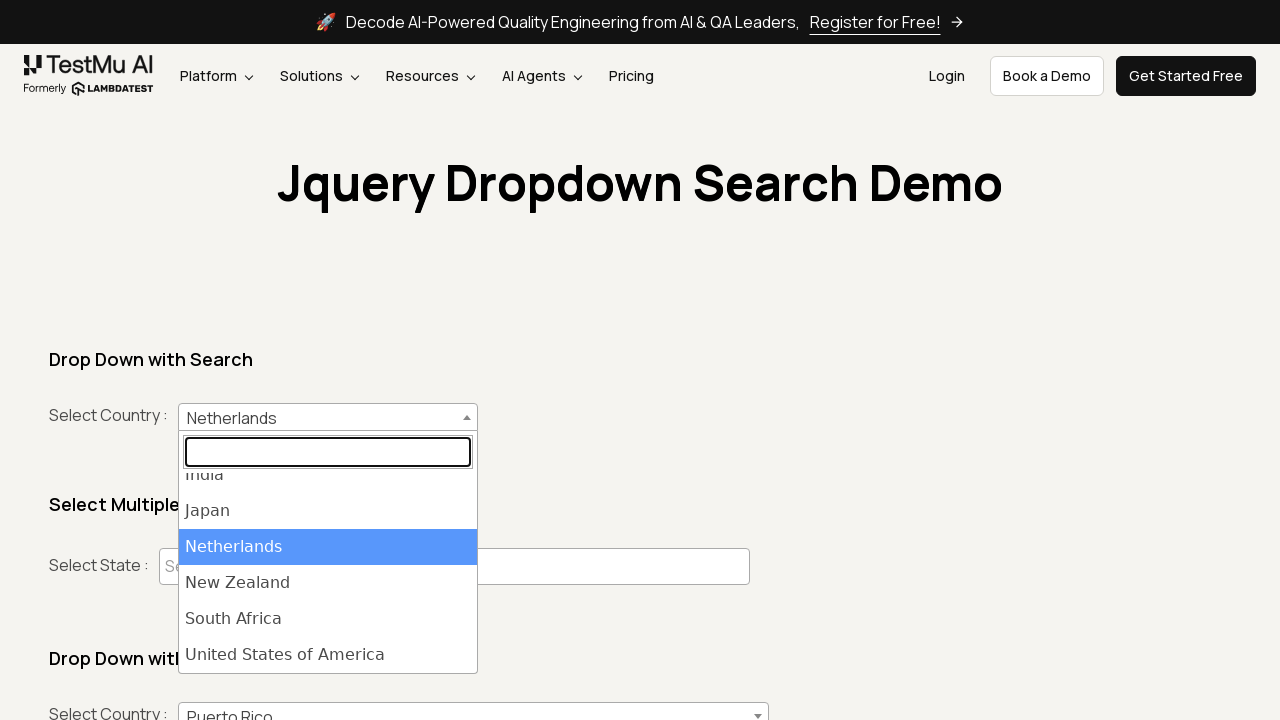

Selected country option: New Zealand at (328, 583) on internal:role=treeitem[name=" New Zealand"i]
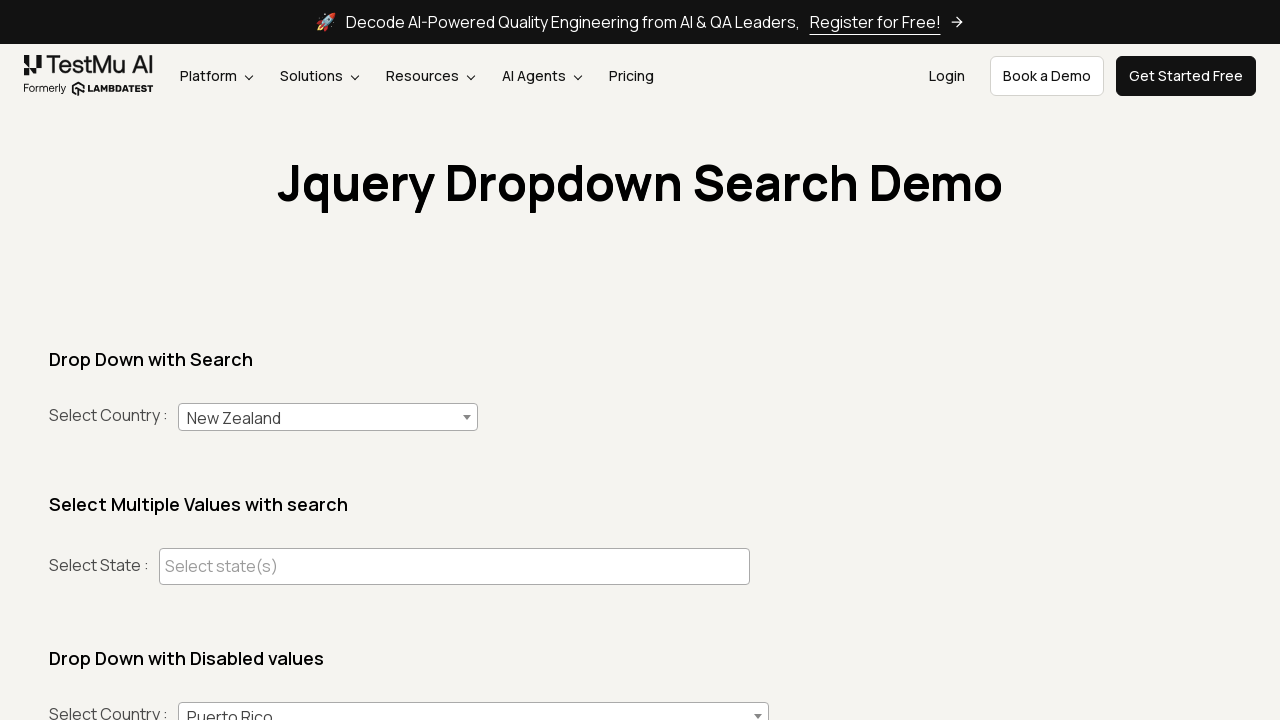

Reopened country dropdown for next selection at (328, 417) on (//span[@class='selection'])[1]
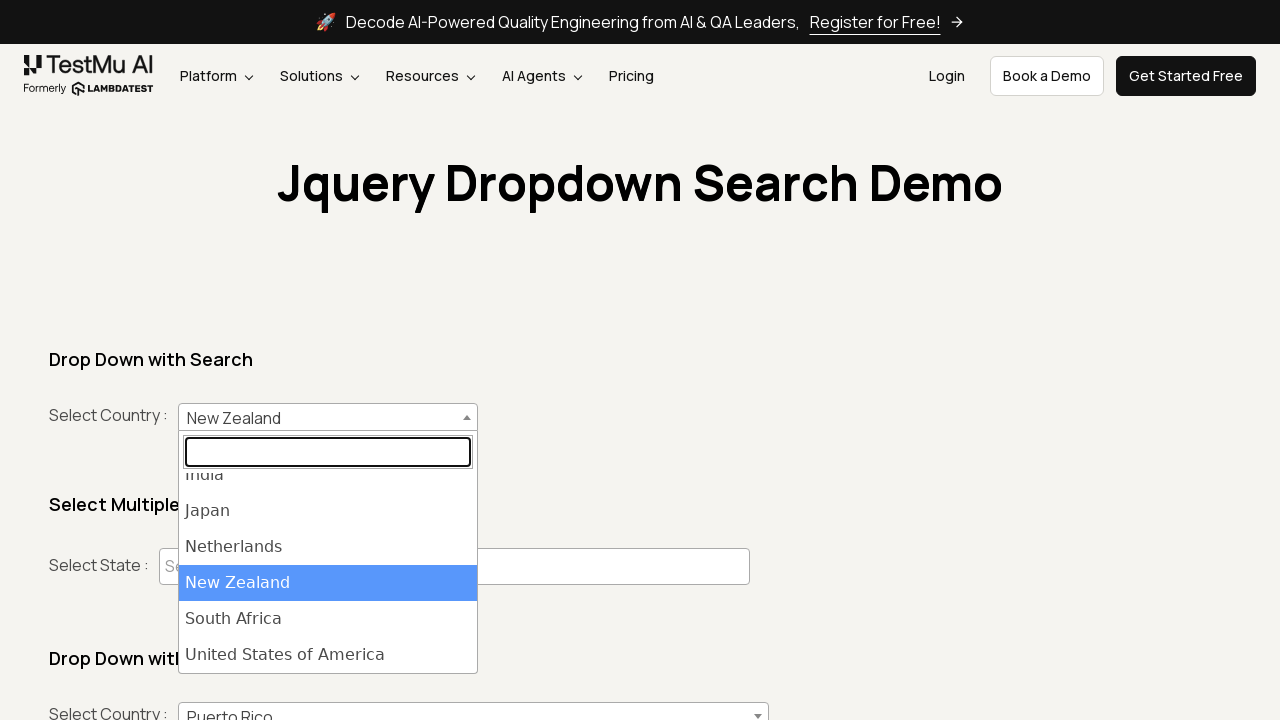

Selected country option: South Africa at (328, 619) on internal:role=treeitem[name=" South Africa"i]
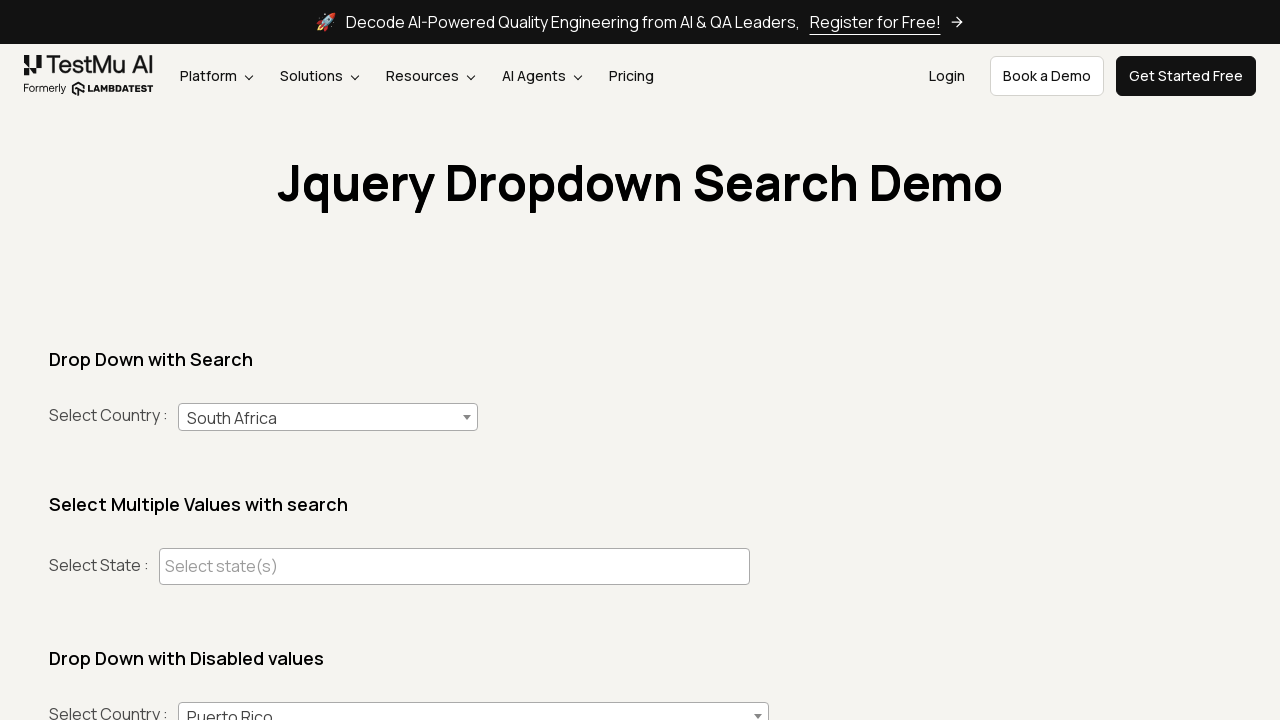

Reopened country dropdown for next selection at (328, 417) on (//span[@class='selection'])[1]
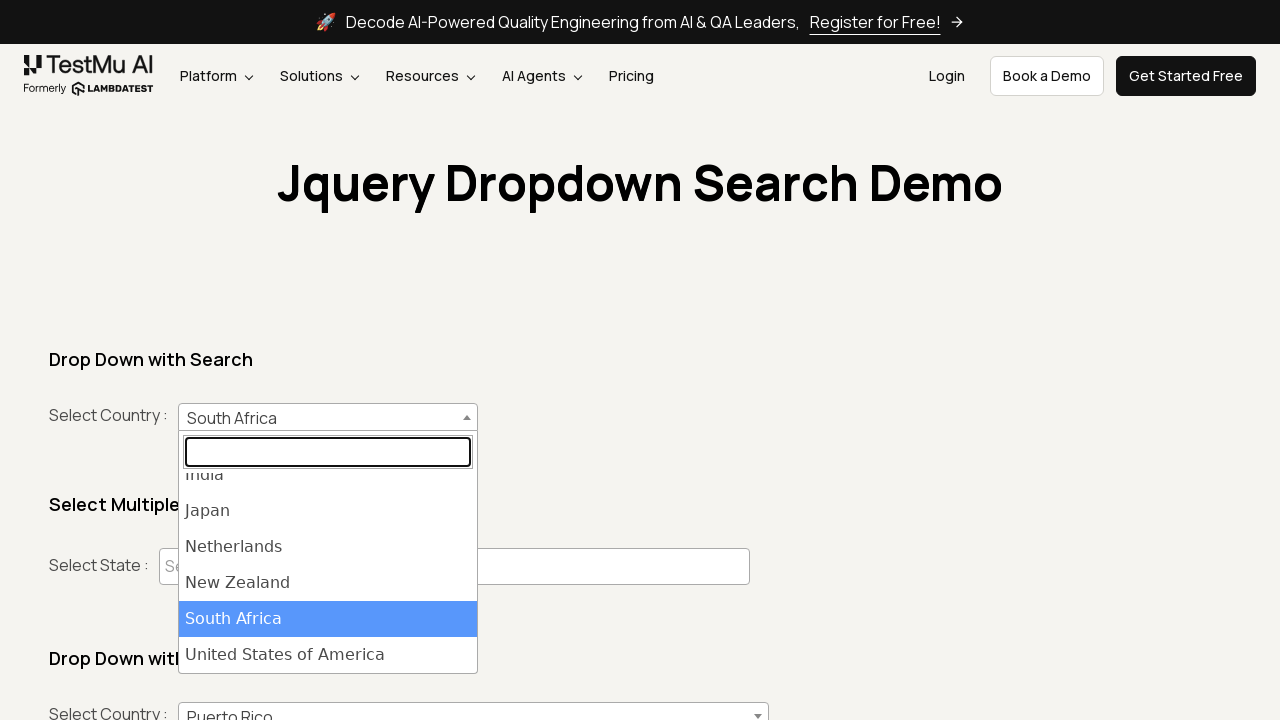

Selected country option: United States of America at (328, 655) on internal:role=treeitem[name=" United States of America"i]
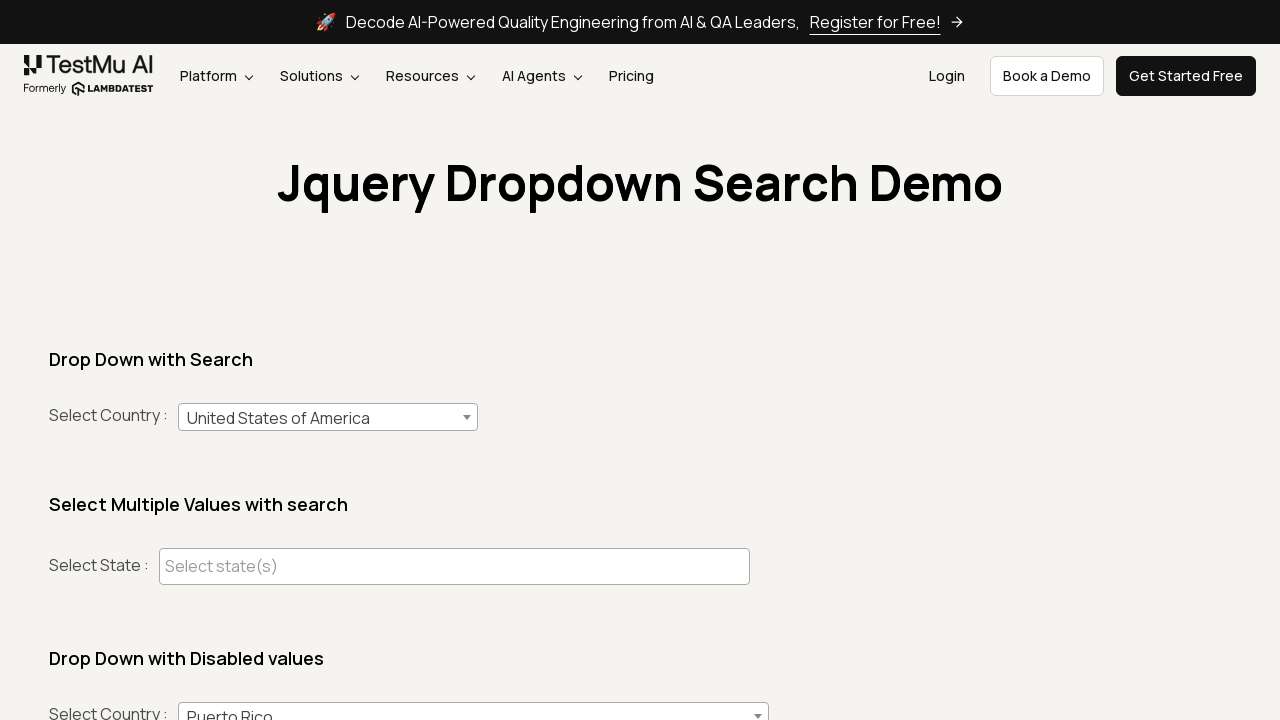

Reopened country dropdown for next selection at (328, 417) on (//span[@class='selection'])[1]
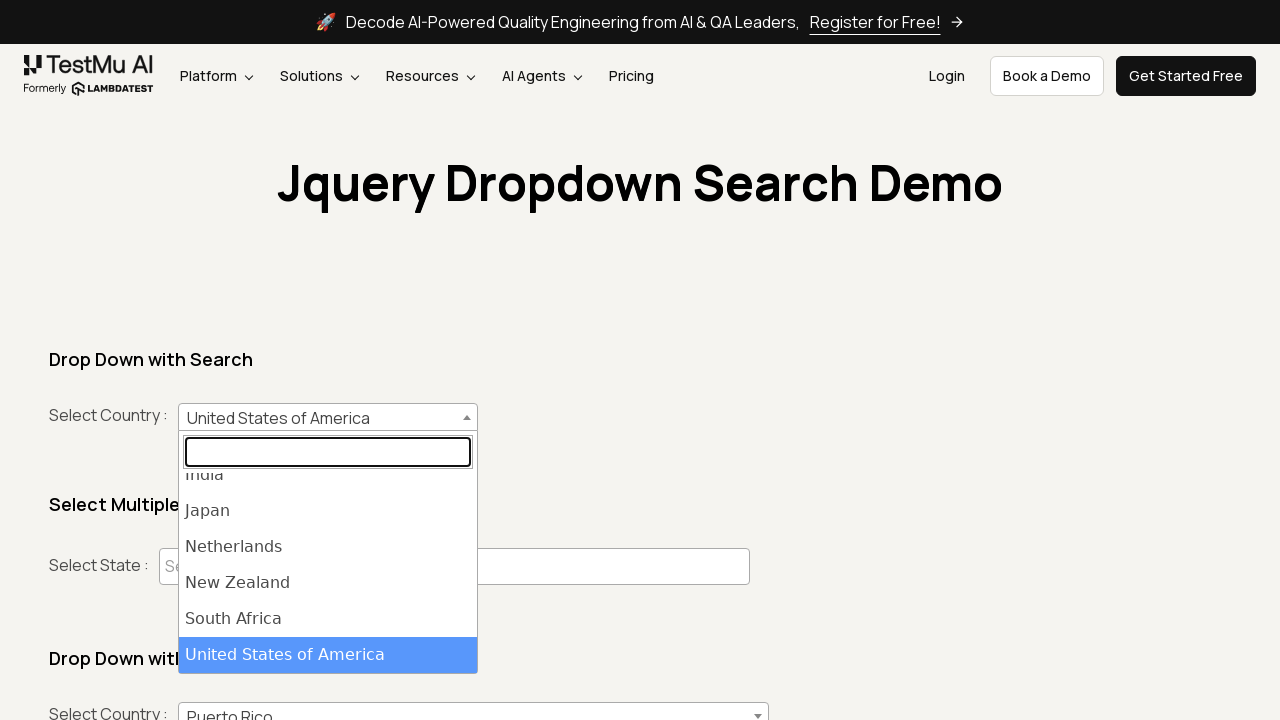

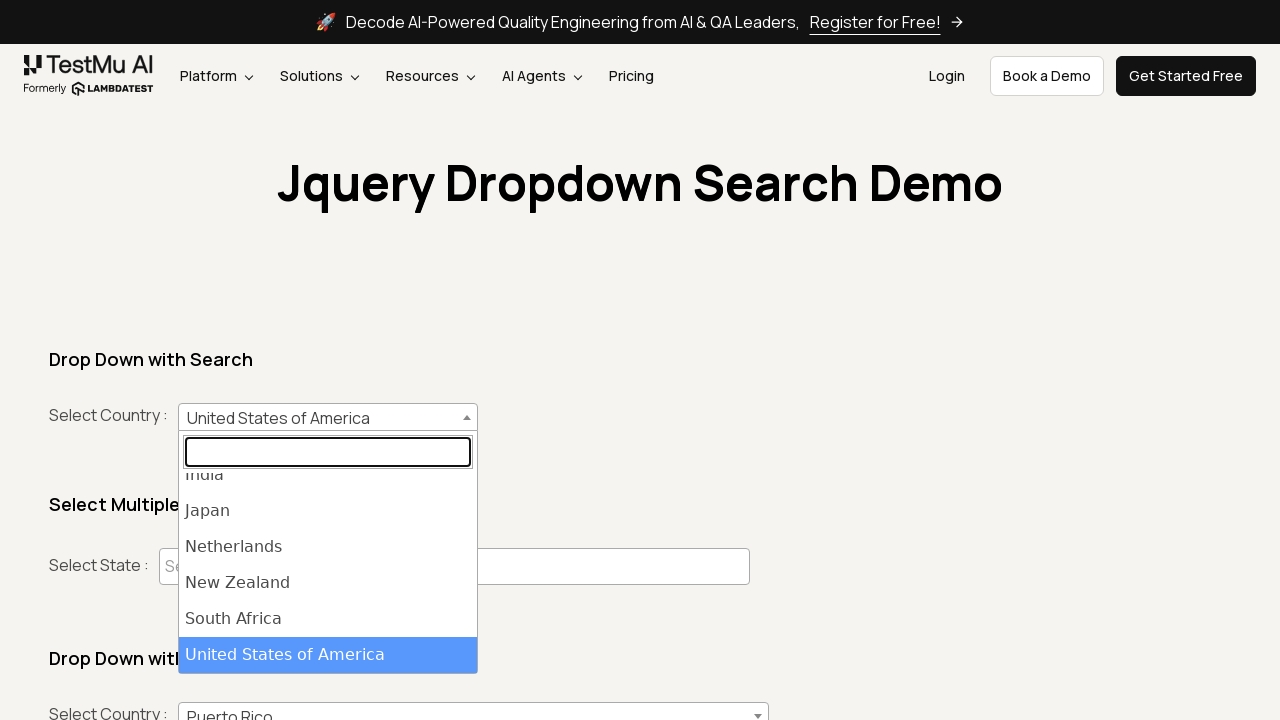